Tests form filling on a practice Angular page by entering user details including name, email, password, selecting gender, checking checkbox for ice cream preference, and selecting employment status.

Starting URL: https://rahulshettyacademy.com/angularpractice/

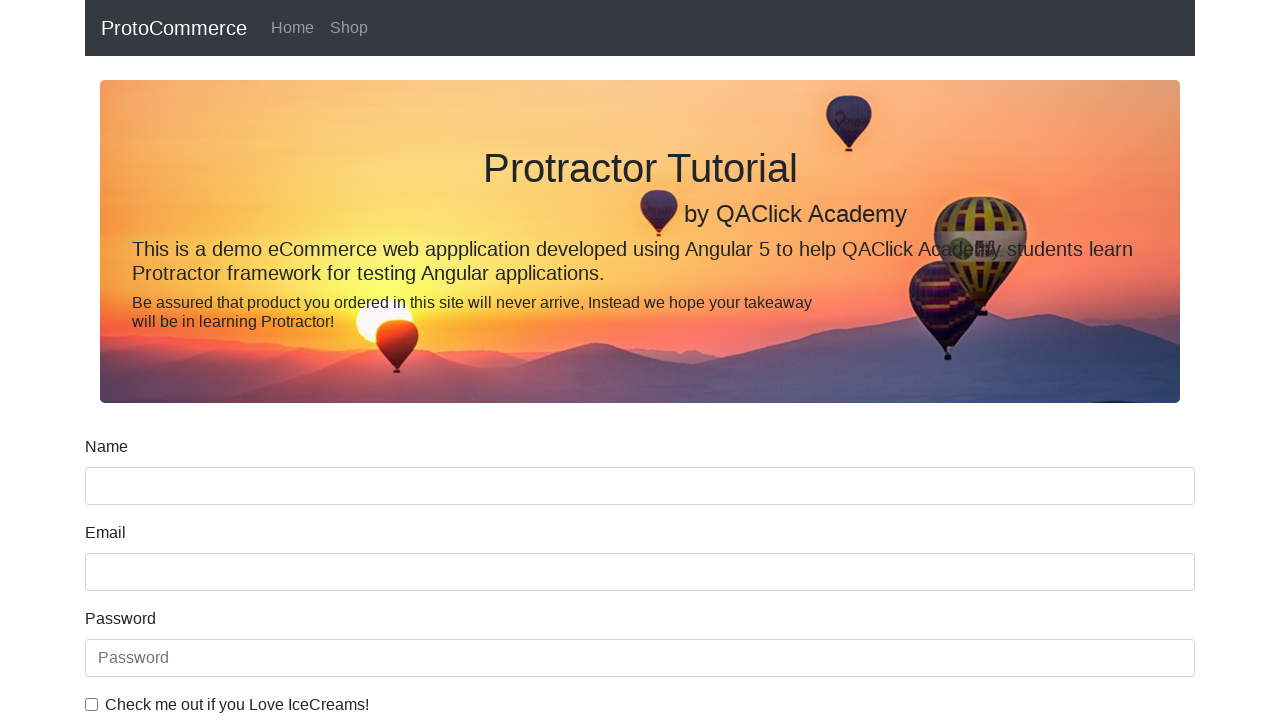

Filled name field with 'Maria Thompson' on .form-group [name='name']
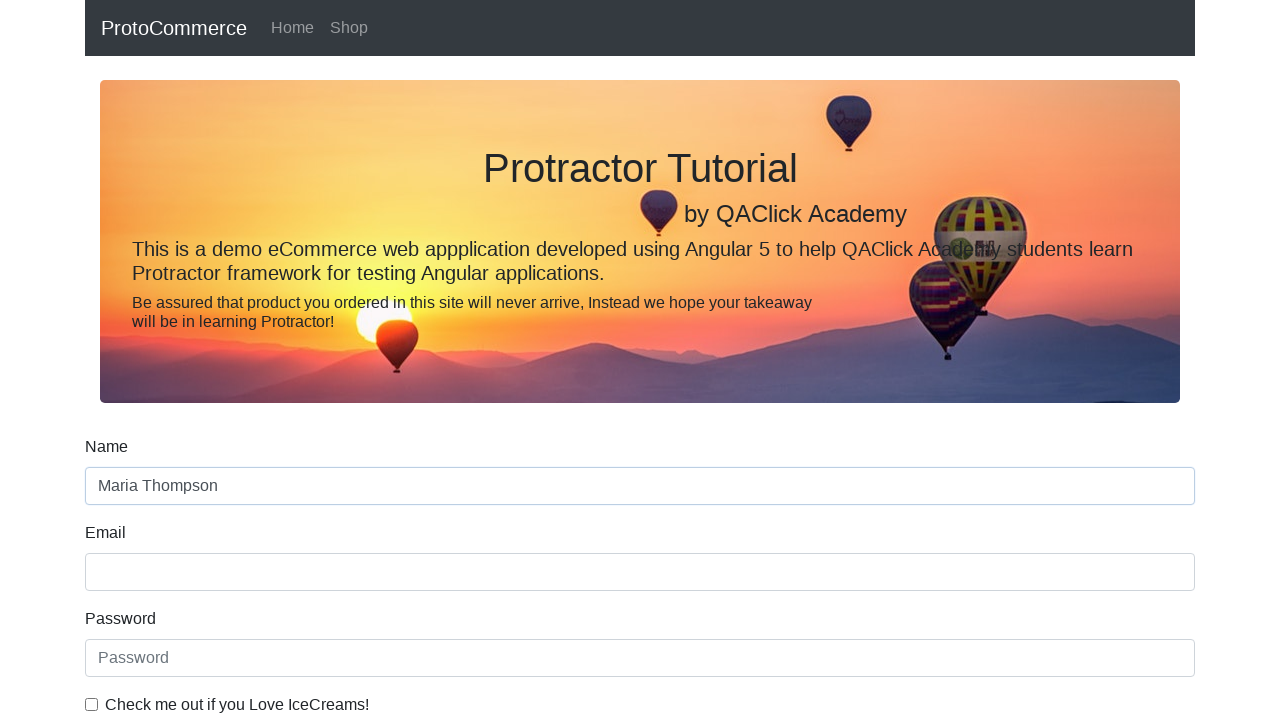

Filled email field with 'maria.thompson@example.com' on .form-group [name='email']
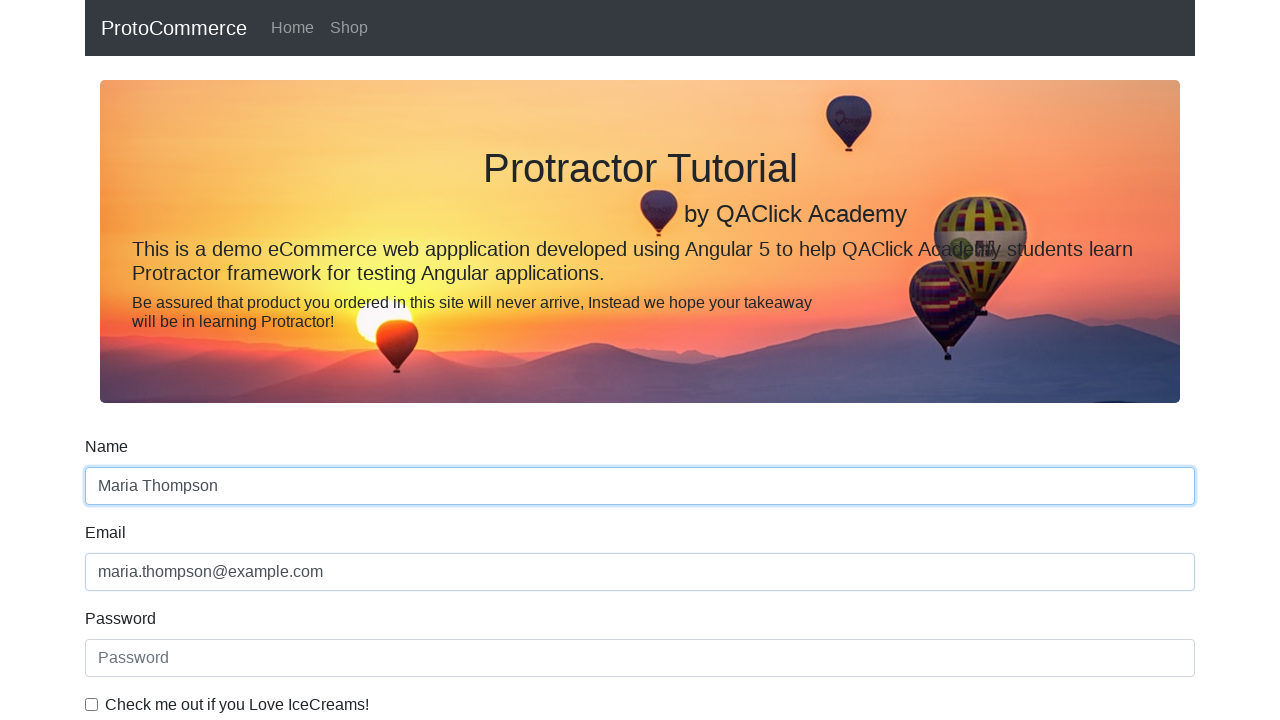

Filled password field with 'TestPass456' on internal:attr=[placeholder="Password"i]
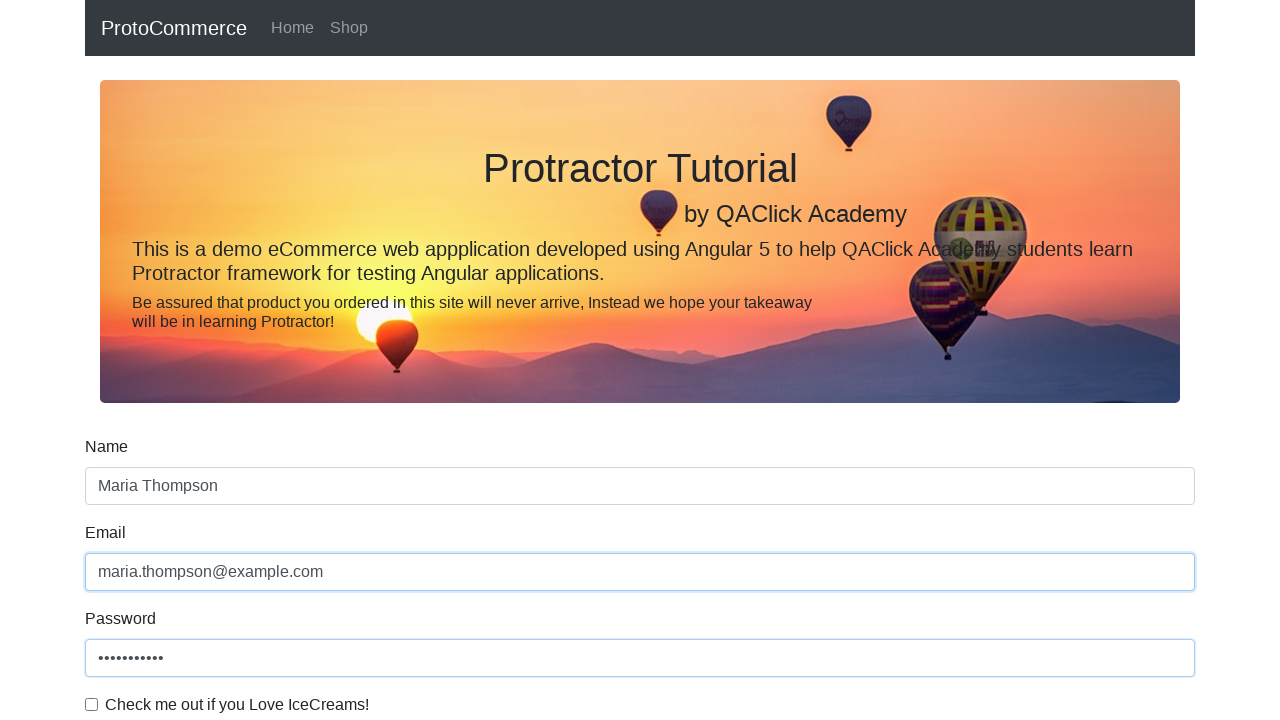

Checked ice cream preference checkbox at (92, 704) on internal:label="Check me out if you Love IceCreams!"i
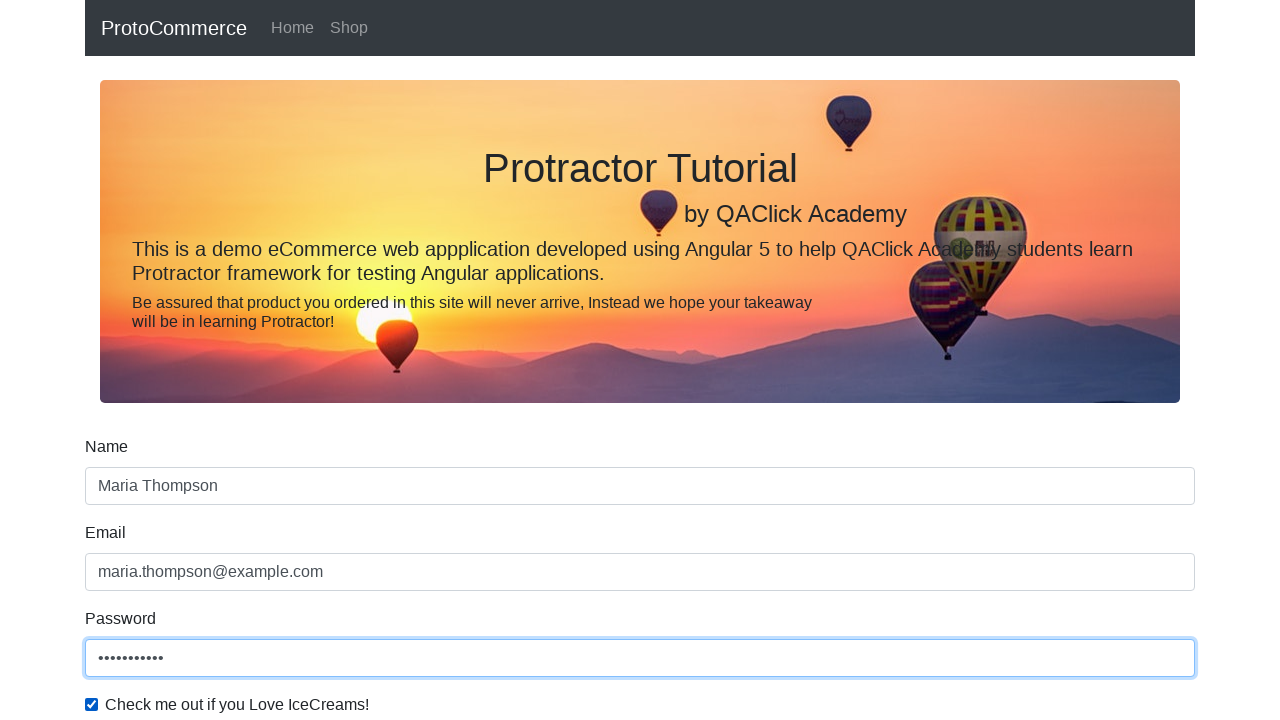

Selected 'Female' from gender dropdown on internal:label="Gender"i
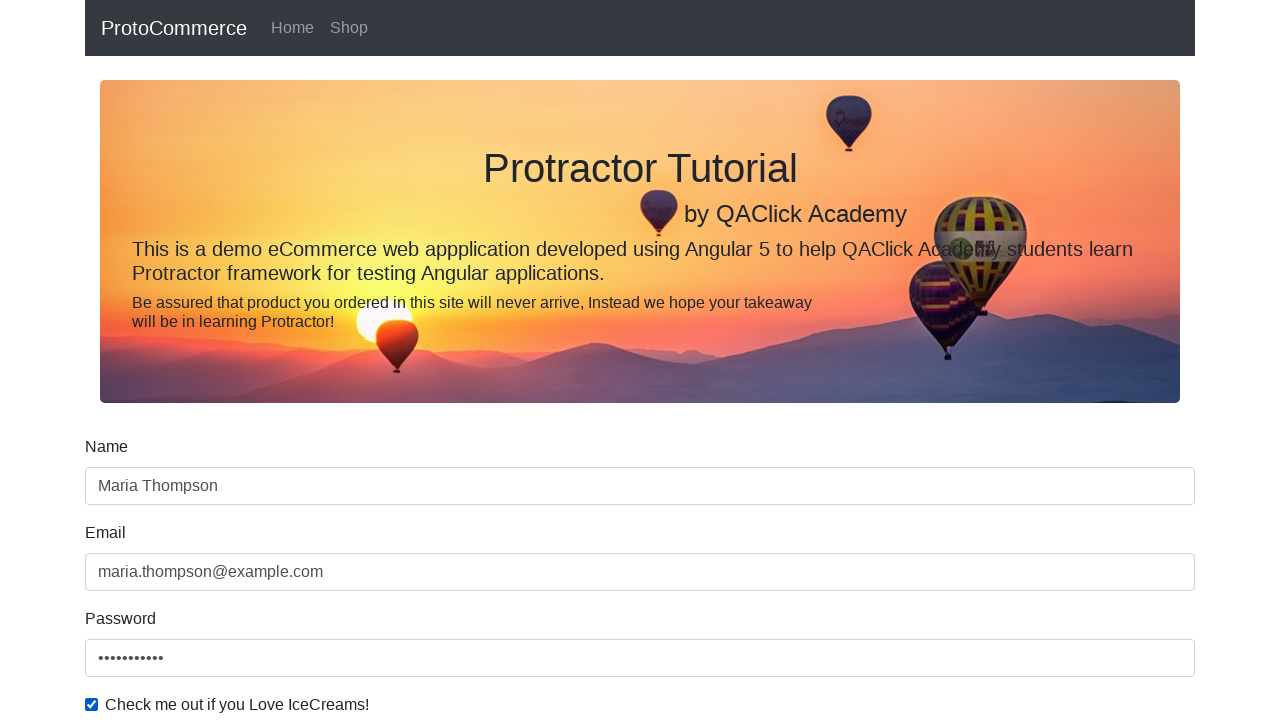

Selected 'Employed' employment status at (326, 360) on internal:label="Employed"i
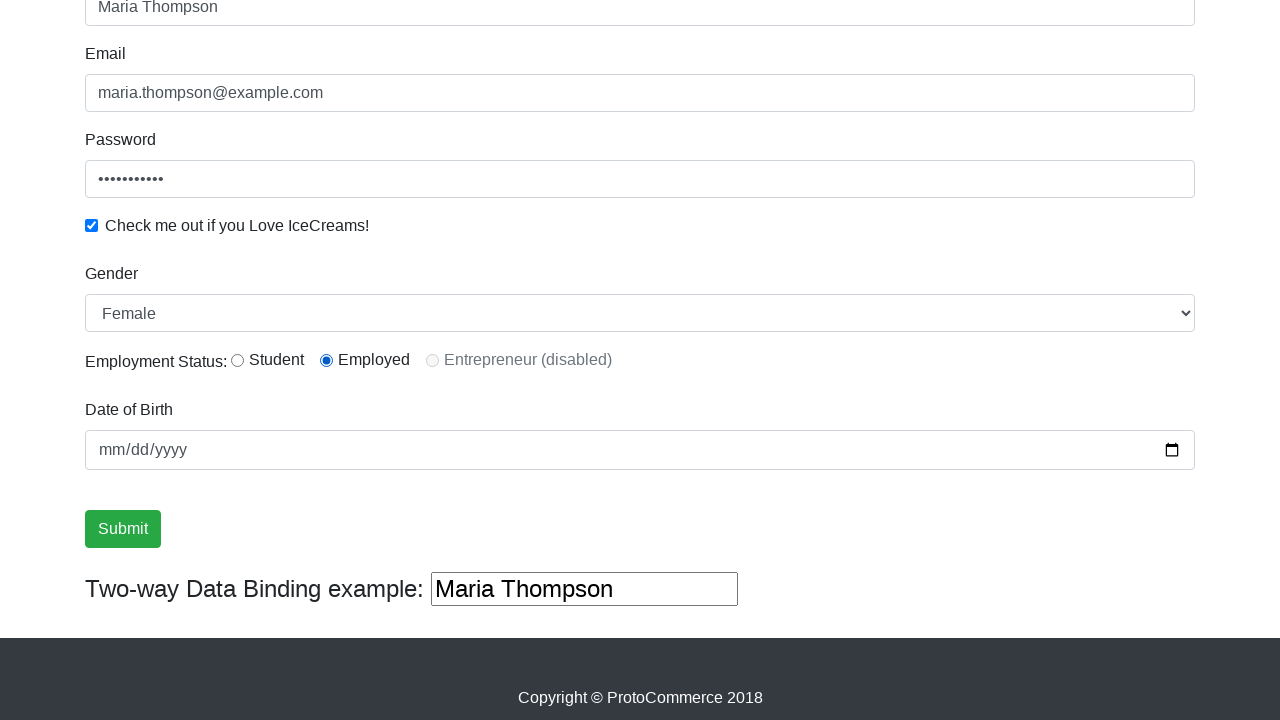

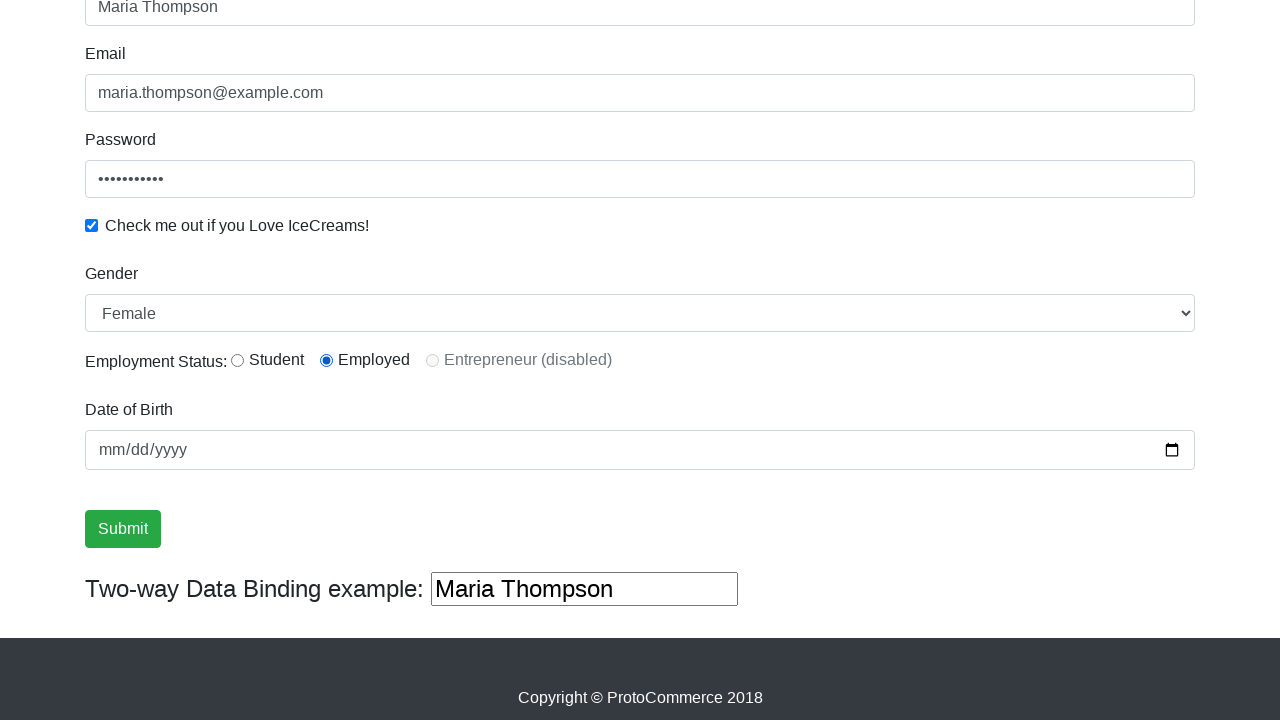